Tests the sorting functionality of a product offers table by clicking the first column header to sort, then verifies the sort order. Also tests pagination by navigating through pages to find a specific product ("Rice").

Starting URL: https://rahulshettyacademy.com/seleniumPractise/#/offers

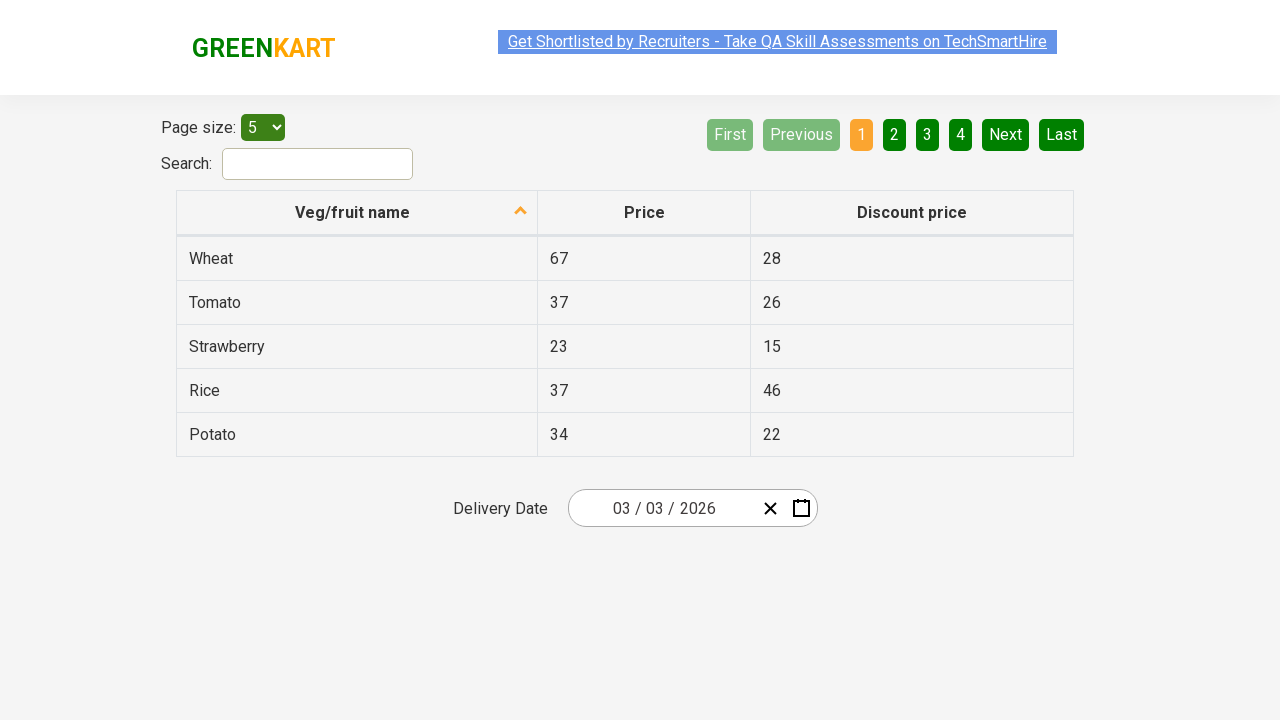

Waited for product offers table to load
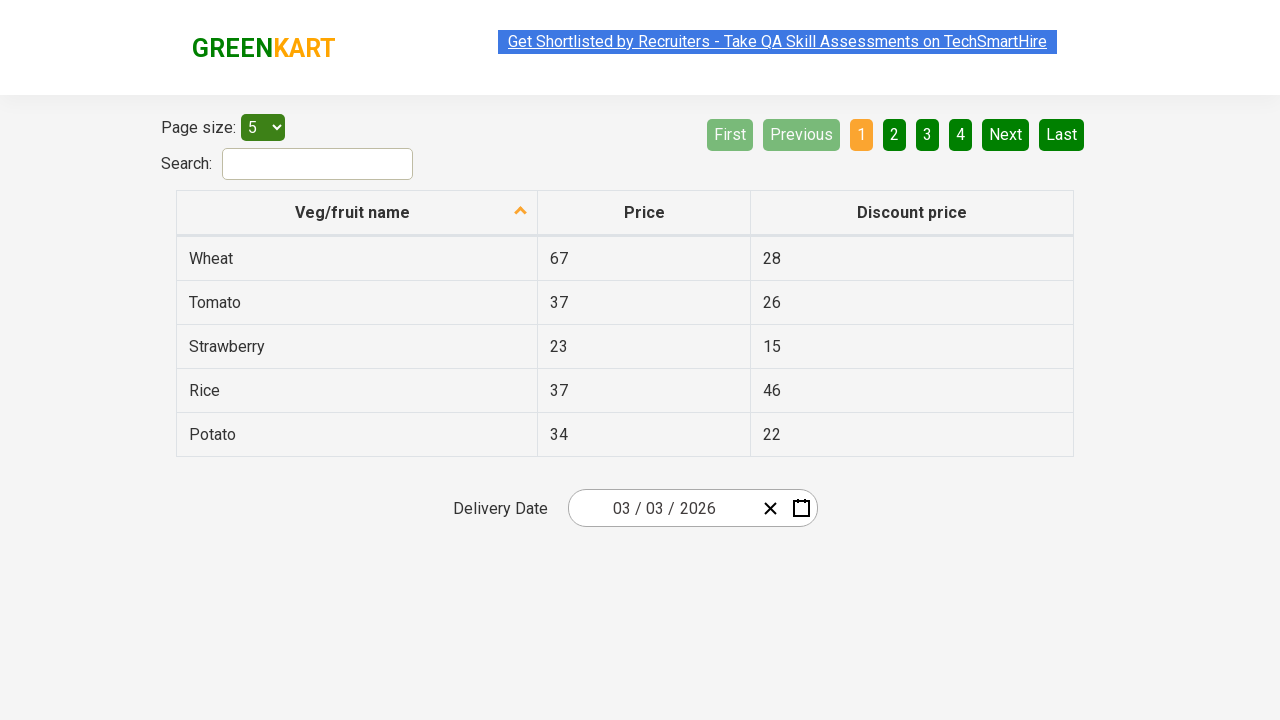

Clicked first column header to sort by product name at (357, 213) on xpath=//tr/th[1]
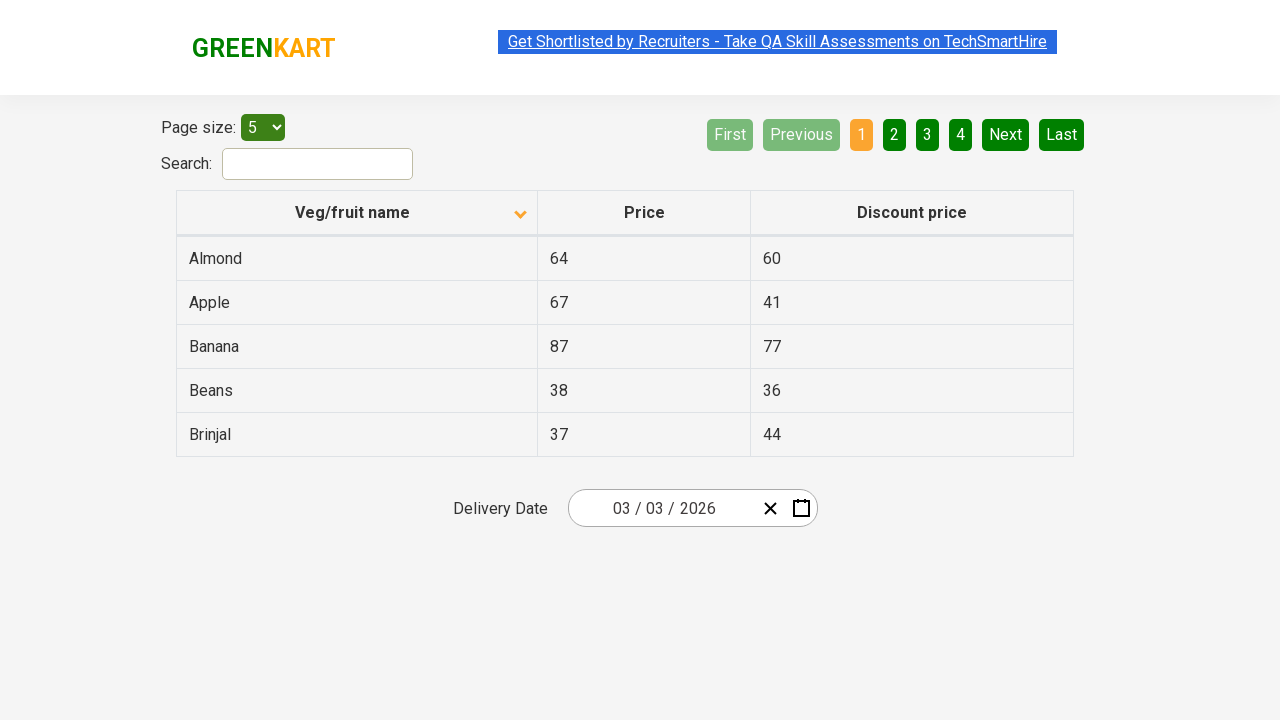

Table data loaded after sorting
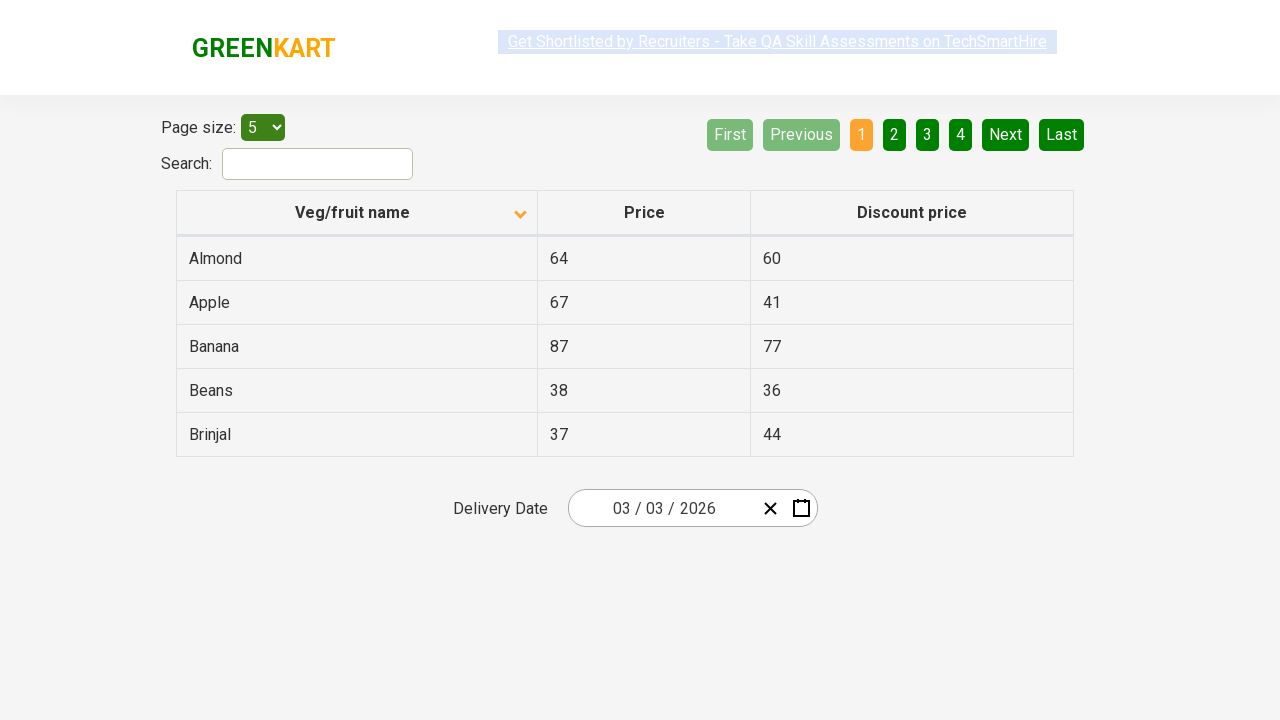

Retrieved all product names from first column
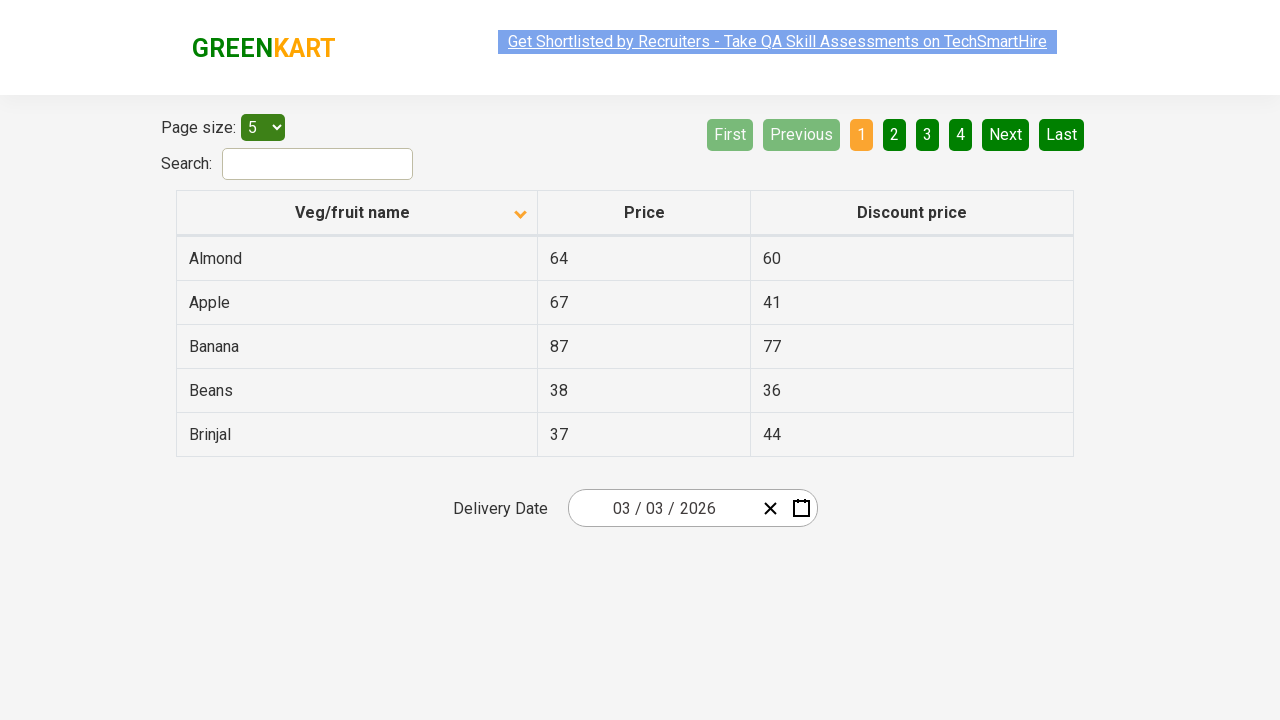

Verified products are sorted alphabetically
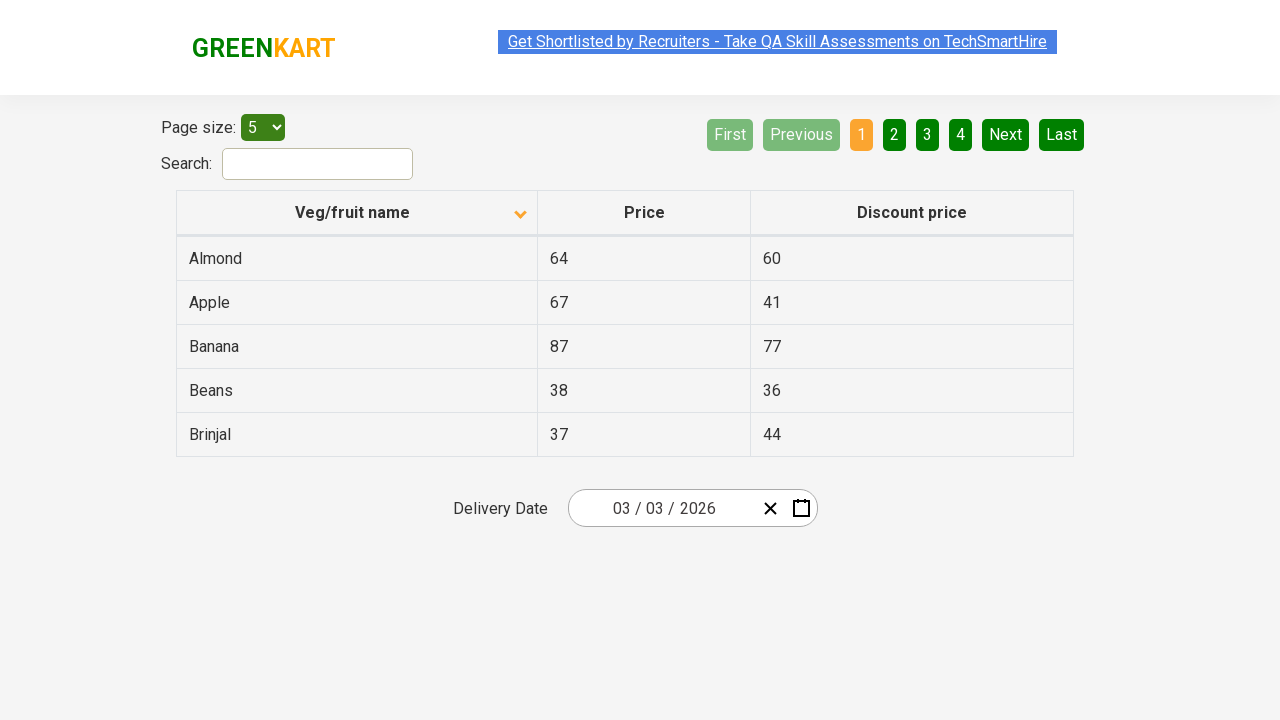

Retrieved product names from page 1
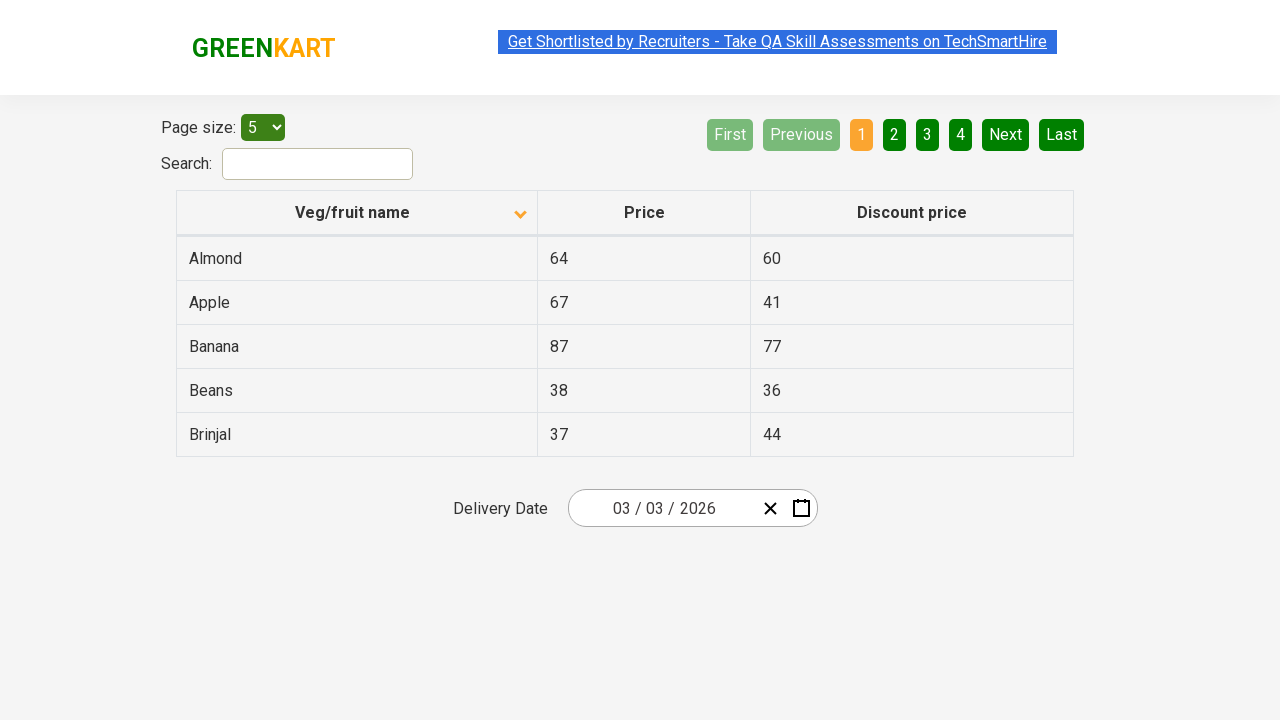

Clicked Next button to navigate to page 2 at (1006, 134) on [aria-label='Next']
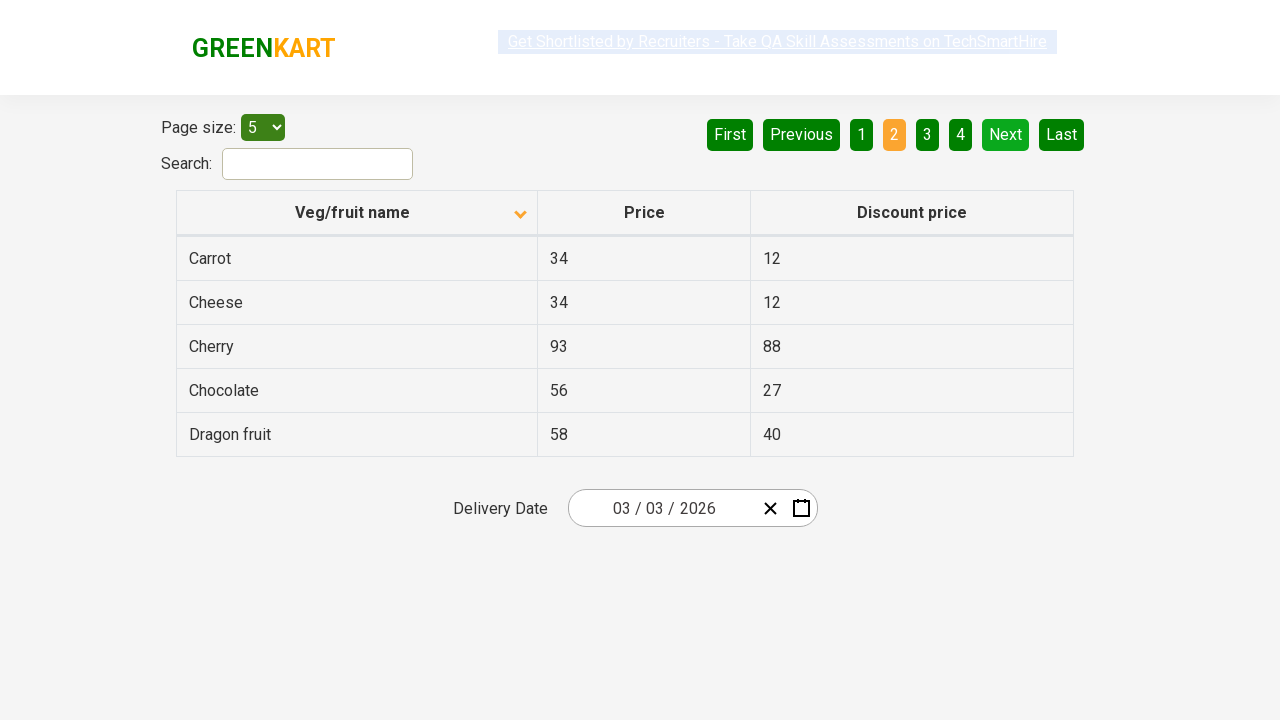

Waited for page transition to complete
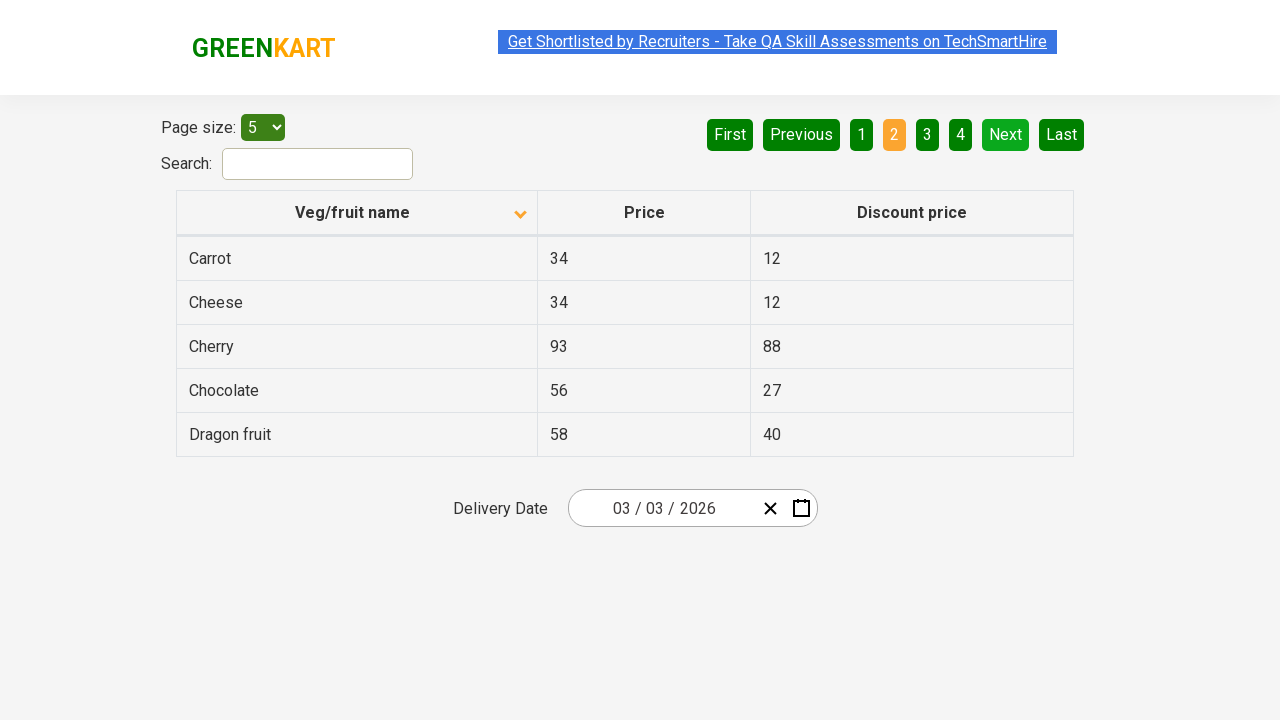

Retrieved product names from page 2
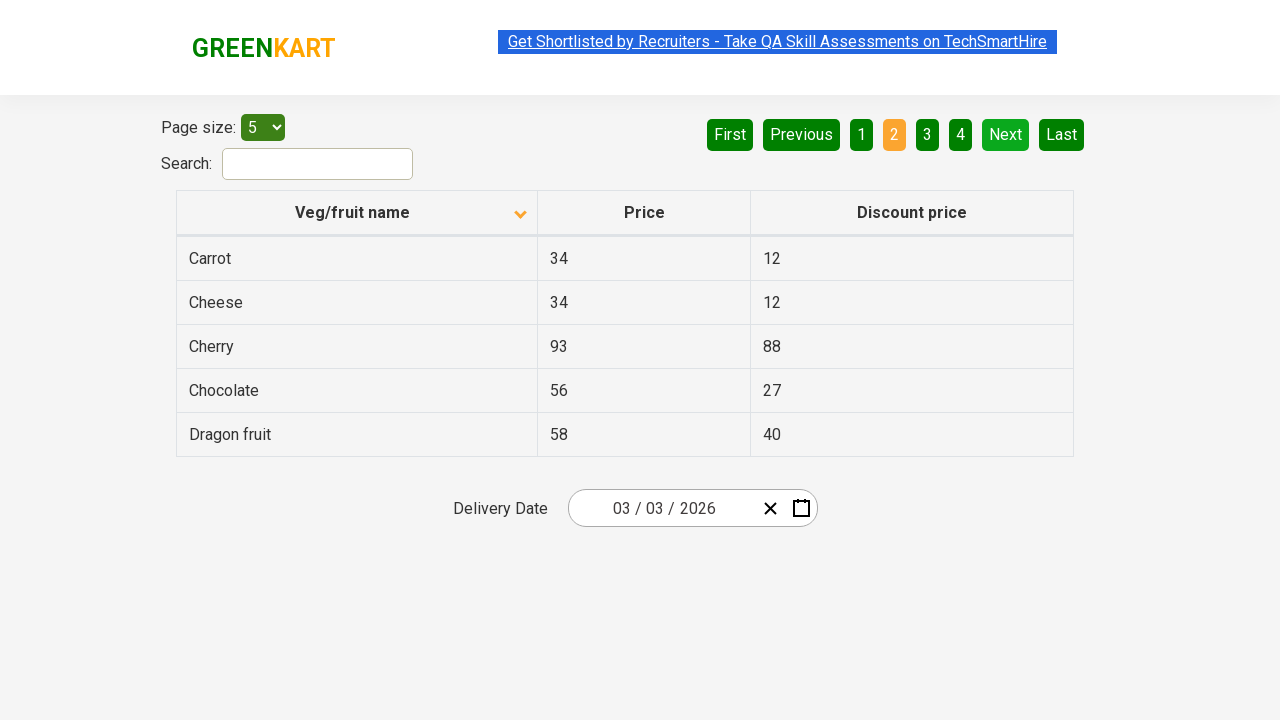

Clicked Next button to navigate to page 3 at (1006, 134) on [aria-label='Next']
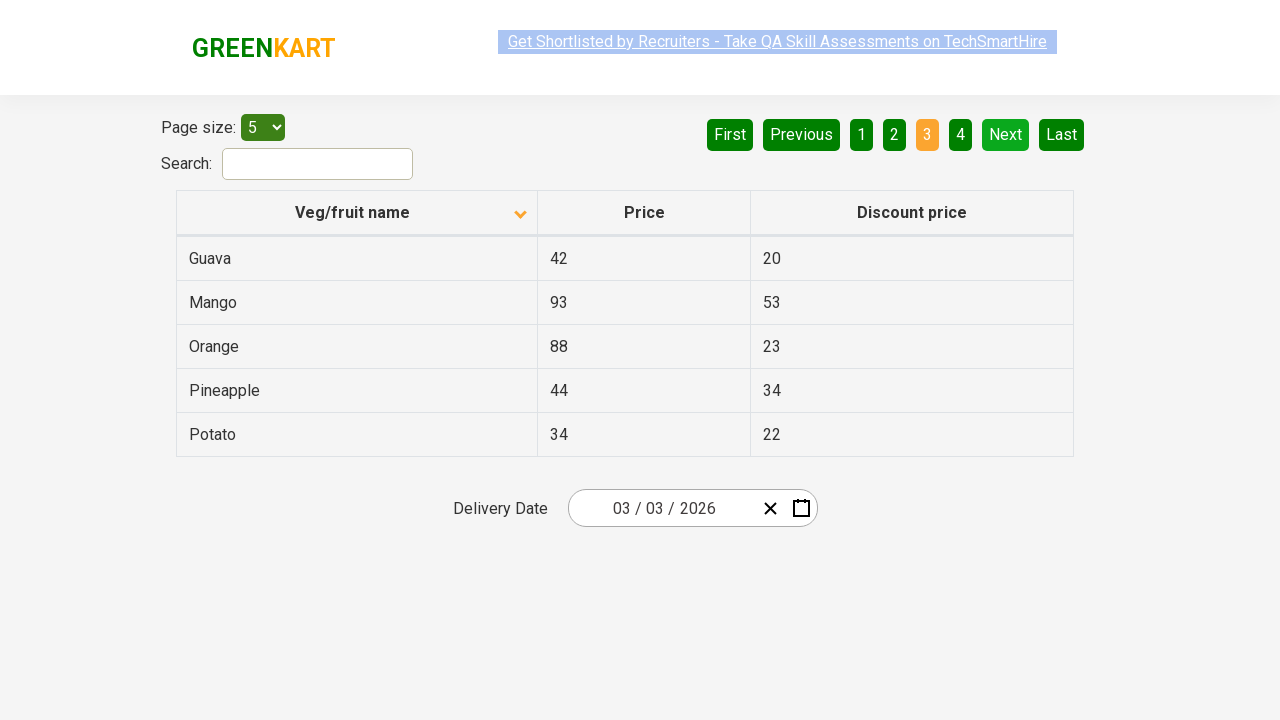

Waited for page transition to complete
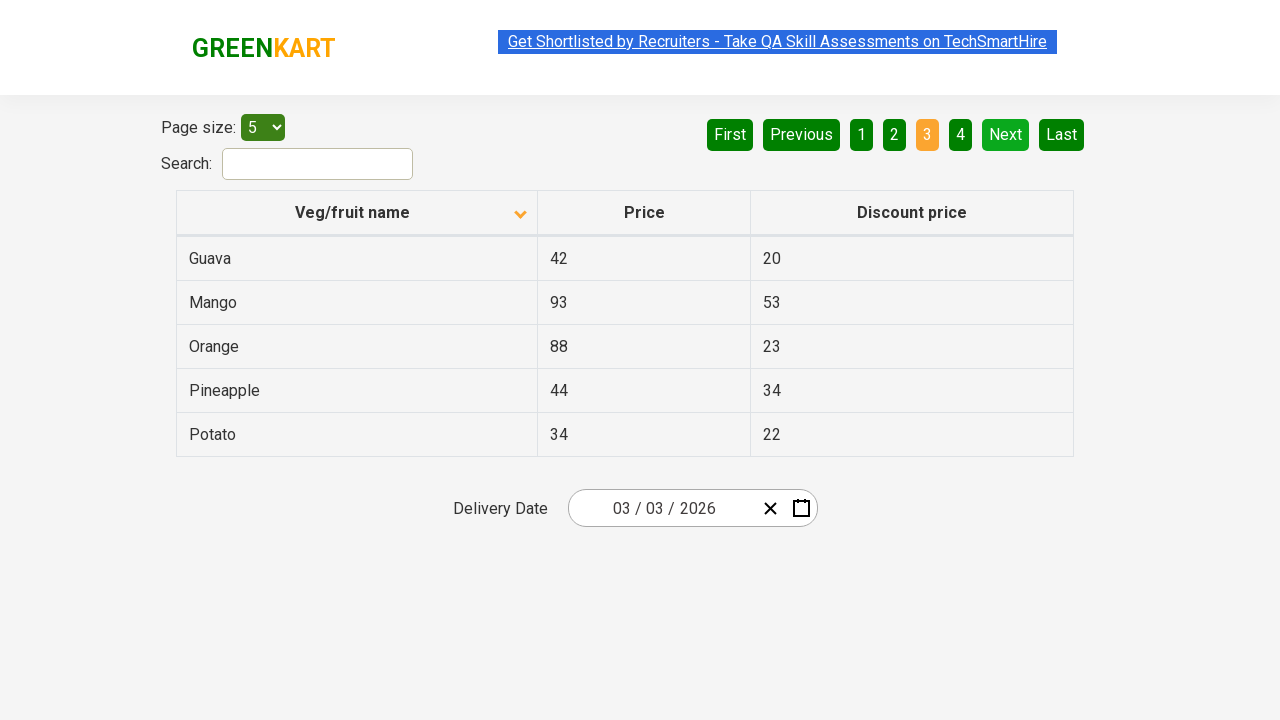

Retrieved product names from page 3
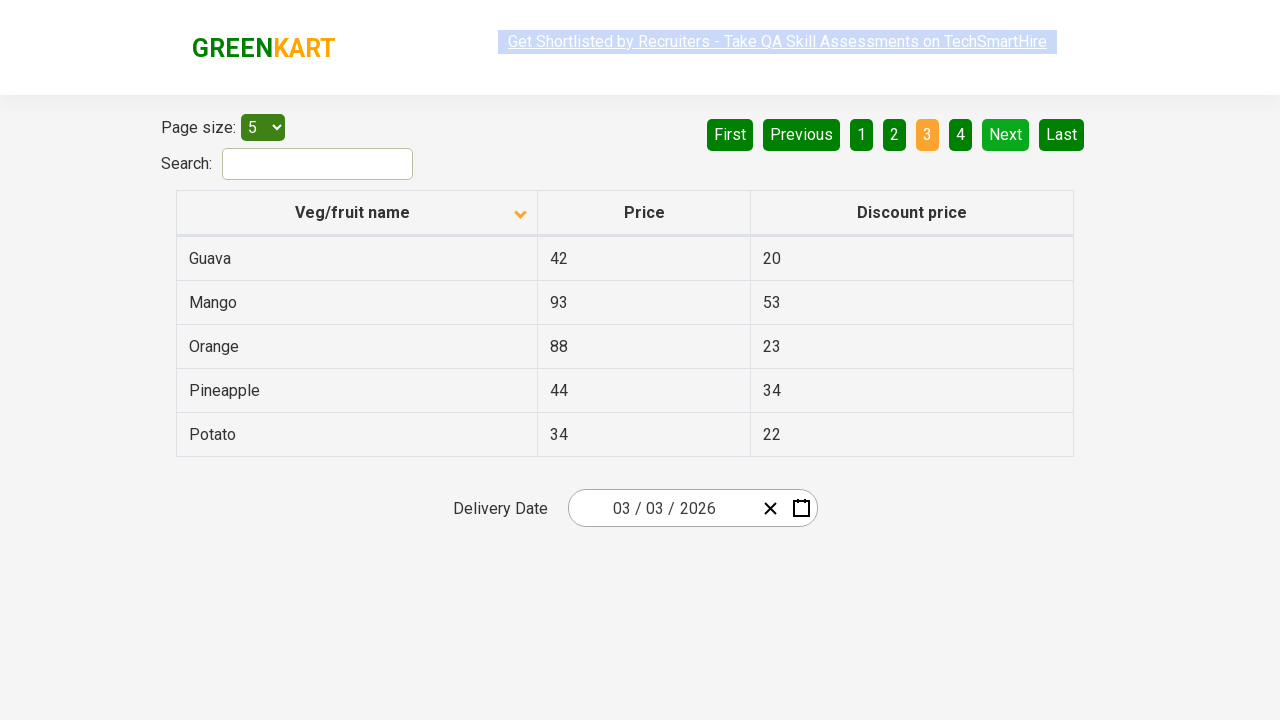

Clicked Next button to navigate to page 4 at (1006, 134) on [aria-label='Next']
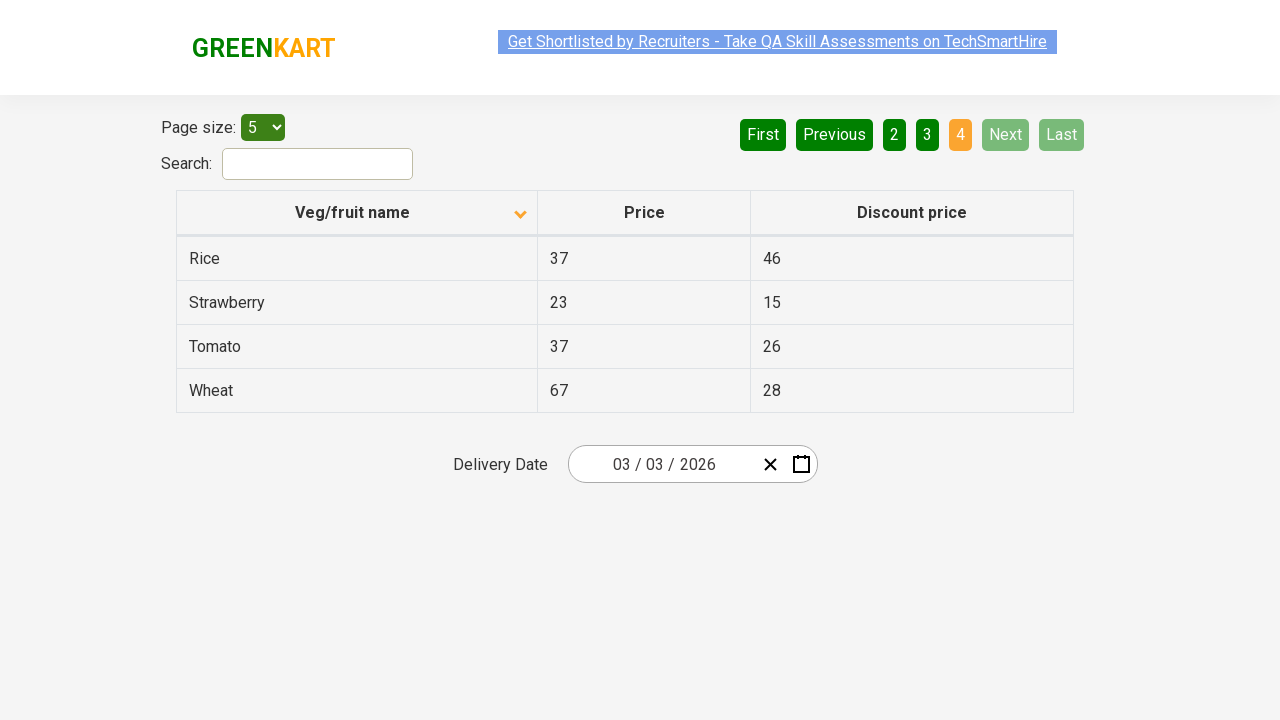

Waited for page transition to complete
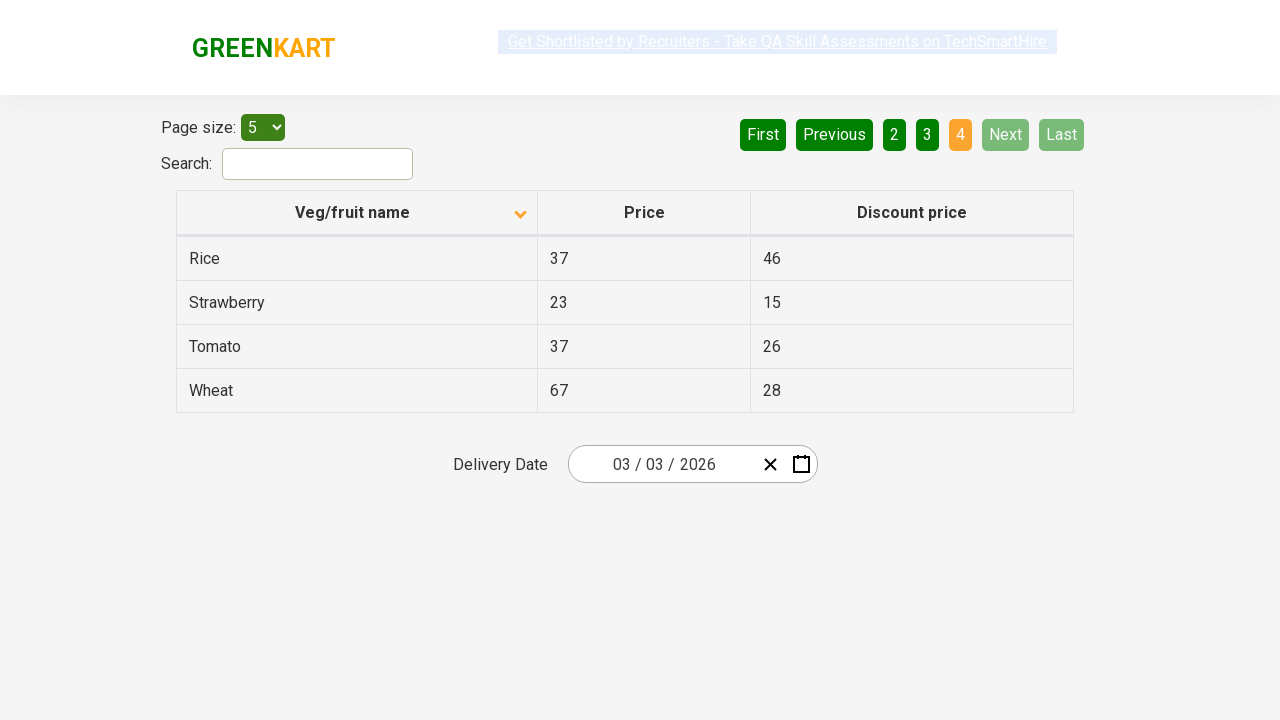

Retrieved product names from page 4
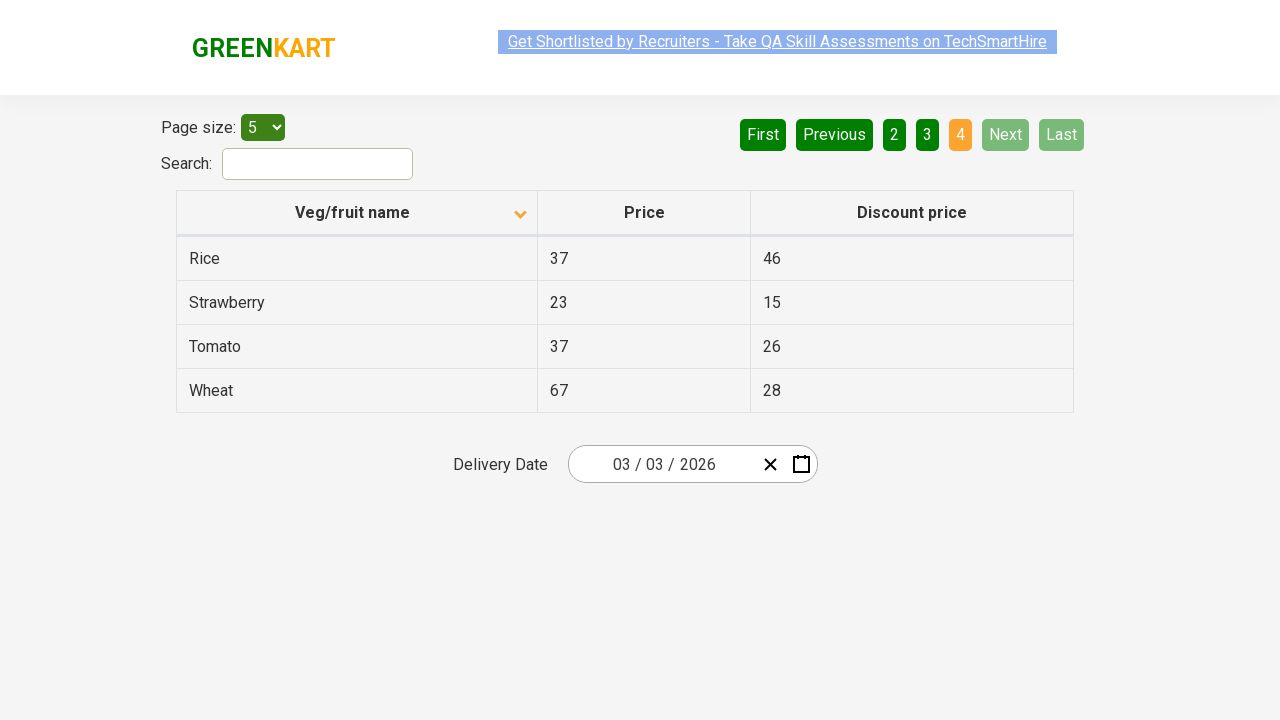

Found 'Rice' product on the current page
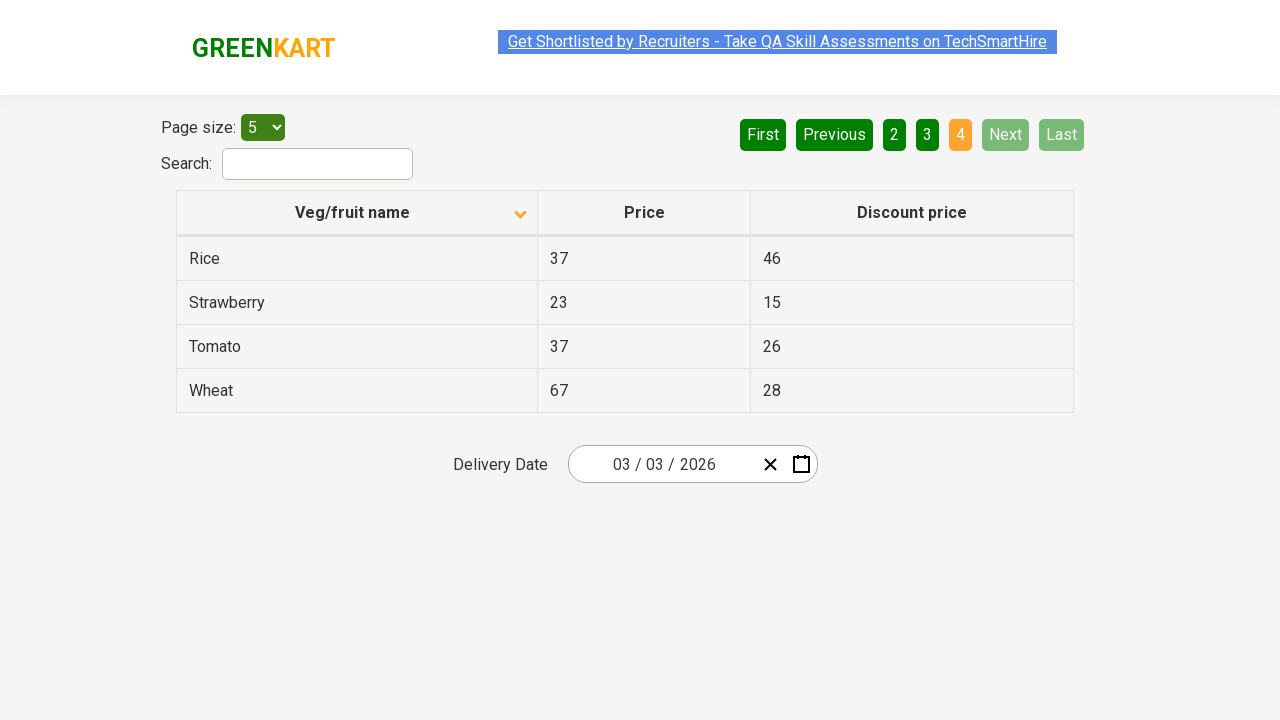

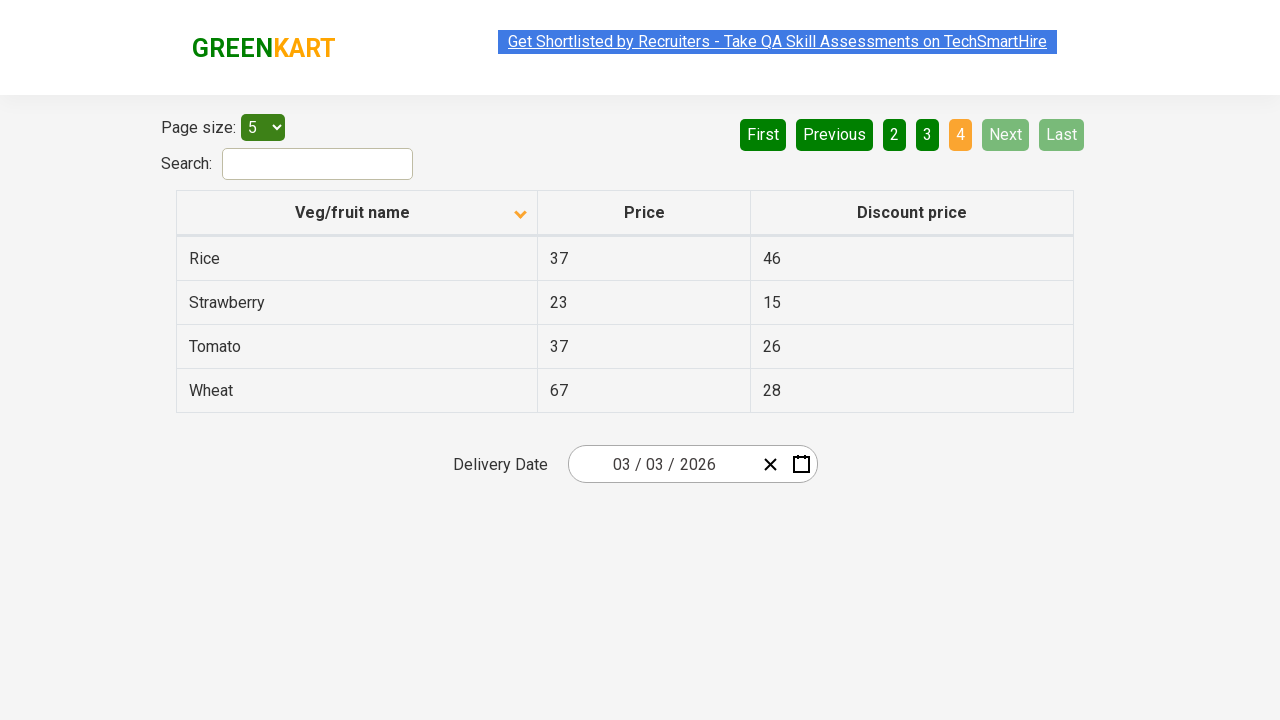